Tests e-commerce functionality by navigating to laptops category, selecting MacBook Air, adding it to cart, and viewing the cart

Starting URL: https://www.demoblaze.com/

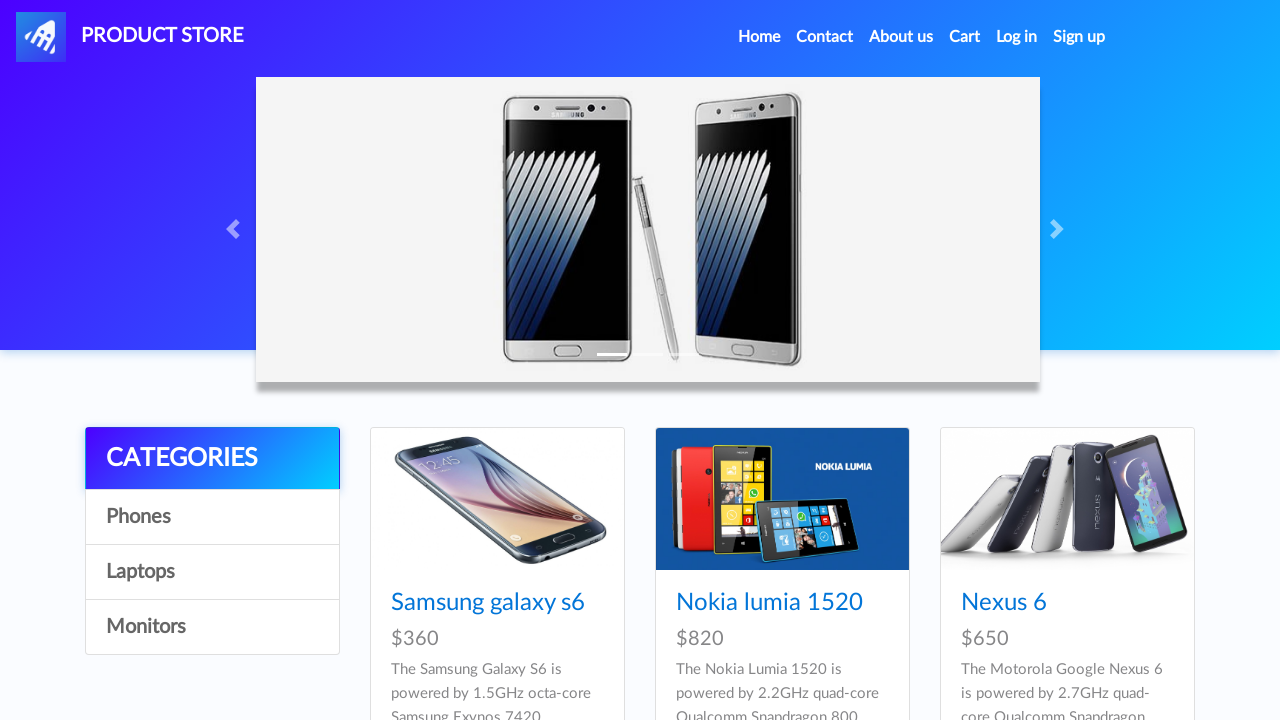

Clicked on Laptops category at (212, 572) on text=Laptops
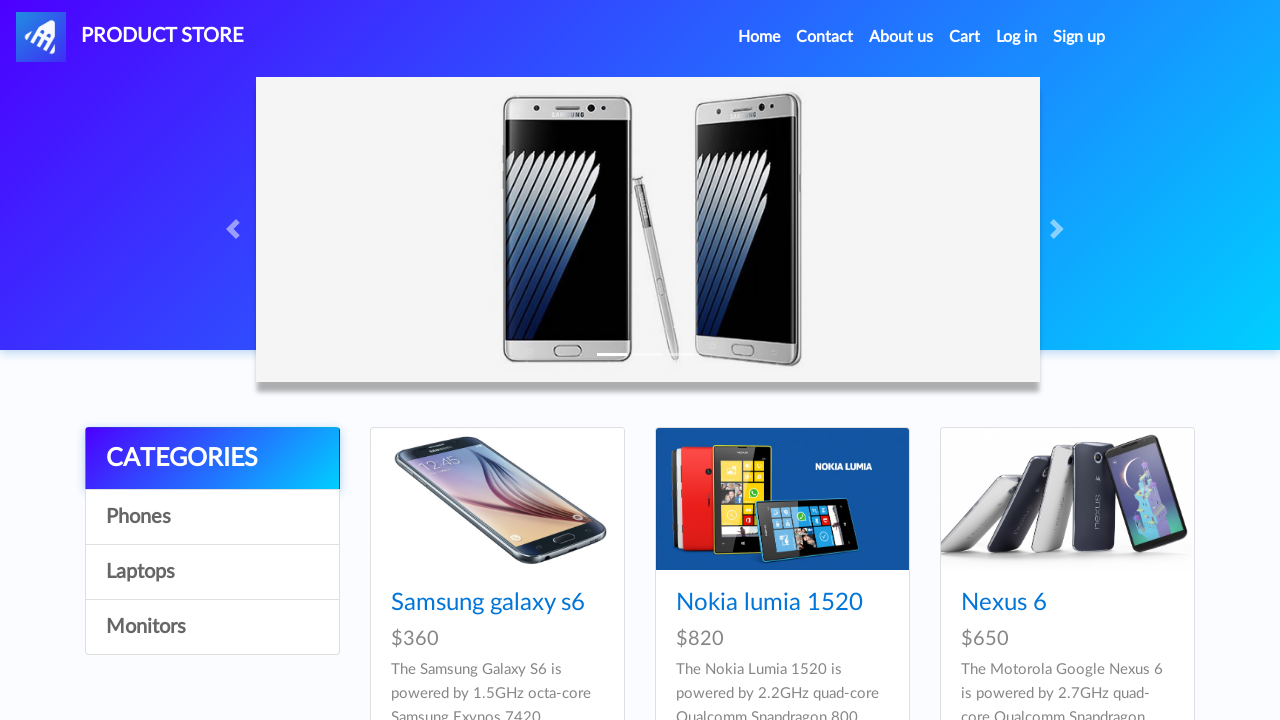

Waited for products to load (networkidle)
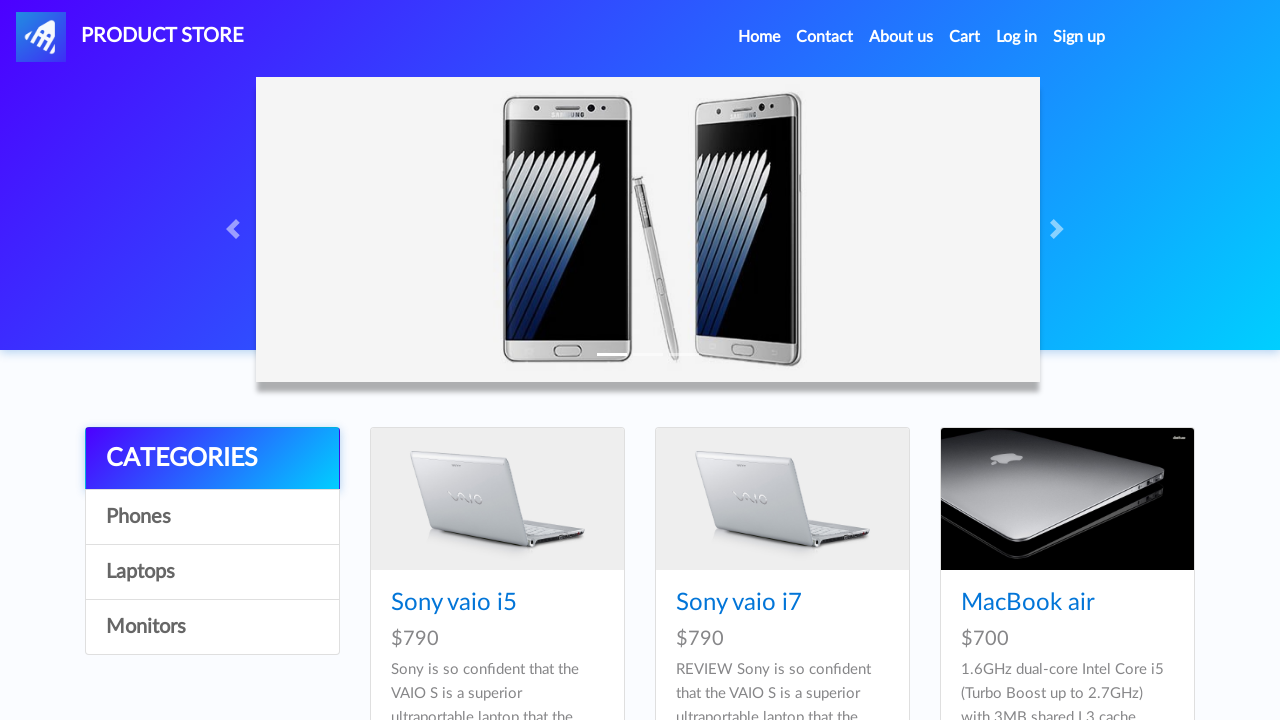

Clicked on MacBook Air product at (1028, 603) on text=MacBook air
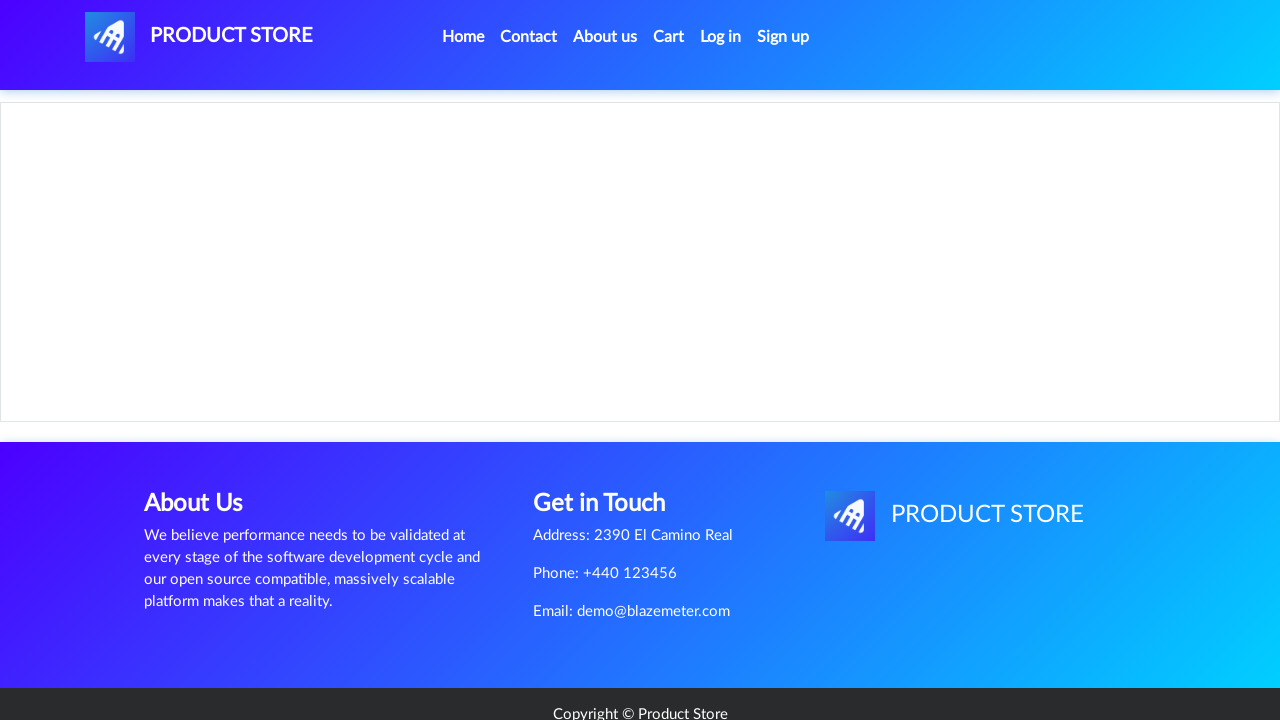

Waited for product page to load (networkidle)
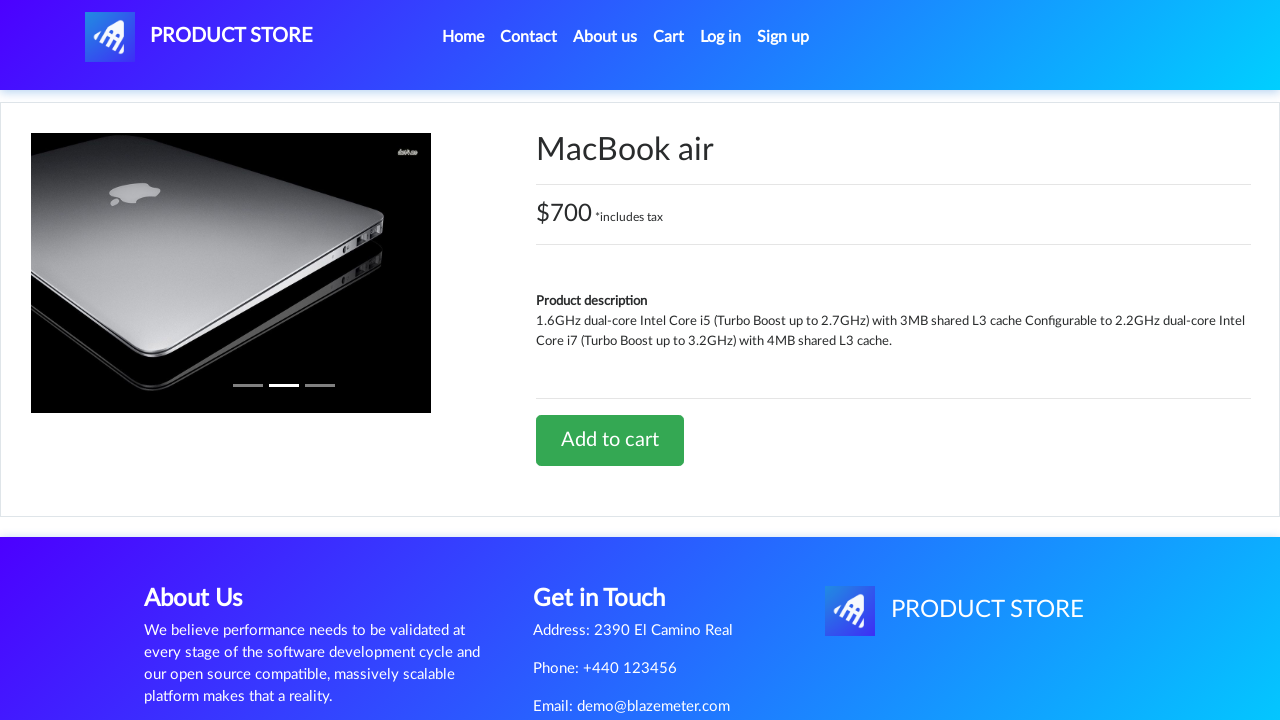

Clicked Add to cart button at (610, 440) on text=Add to cart
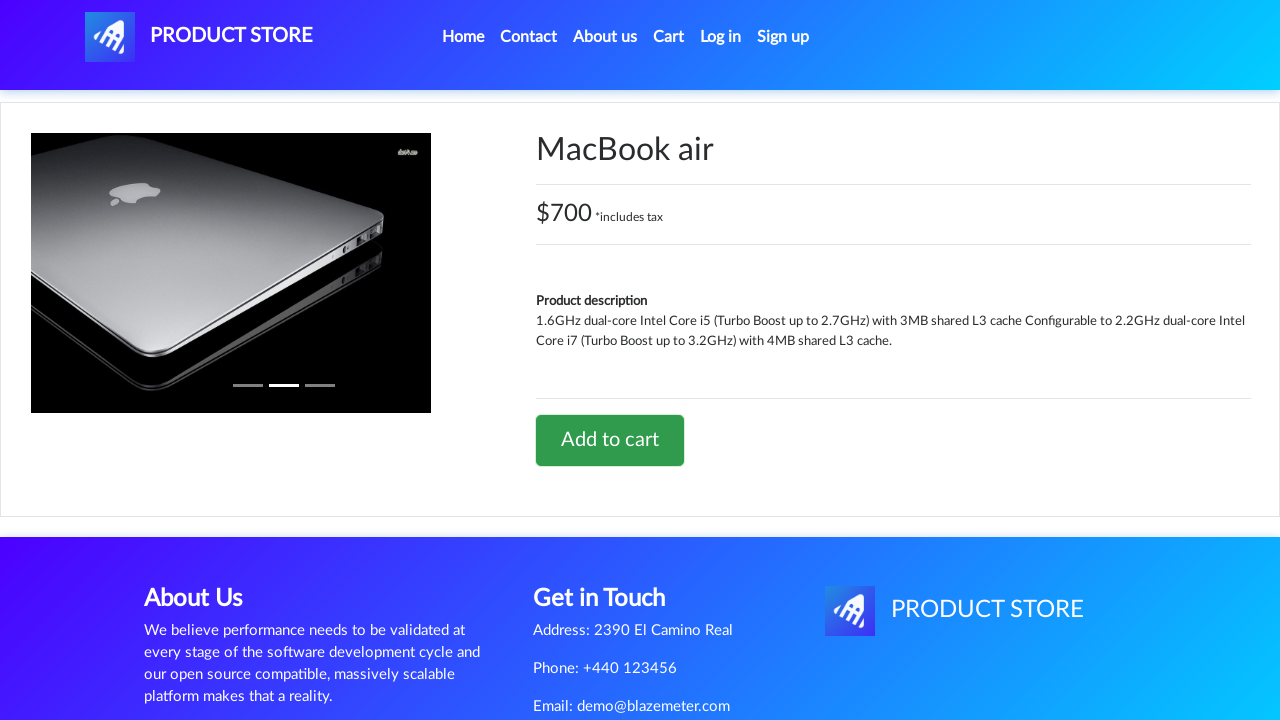

Set up dialog handler to accept alerts
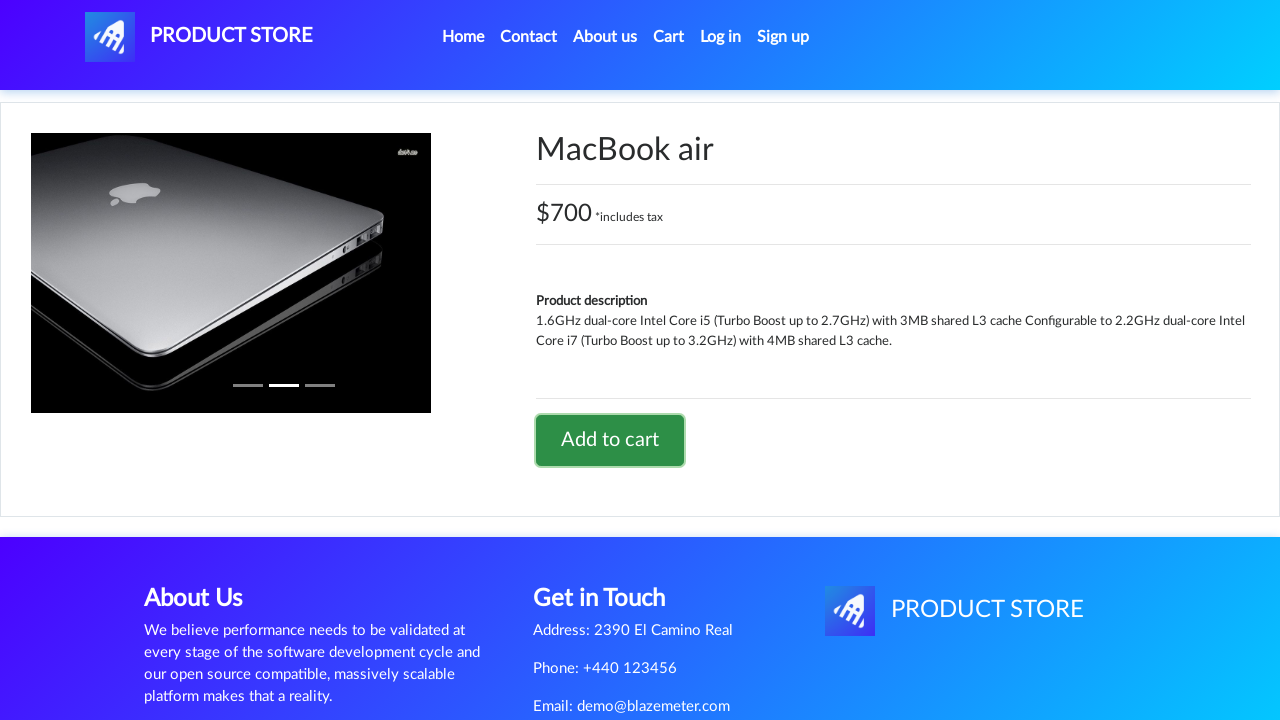

Clicked on Cart link to view cart at (669, 37) on #cartur
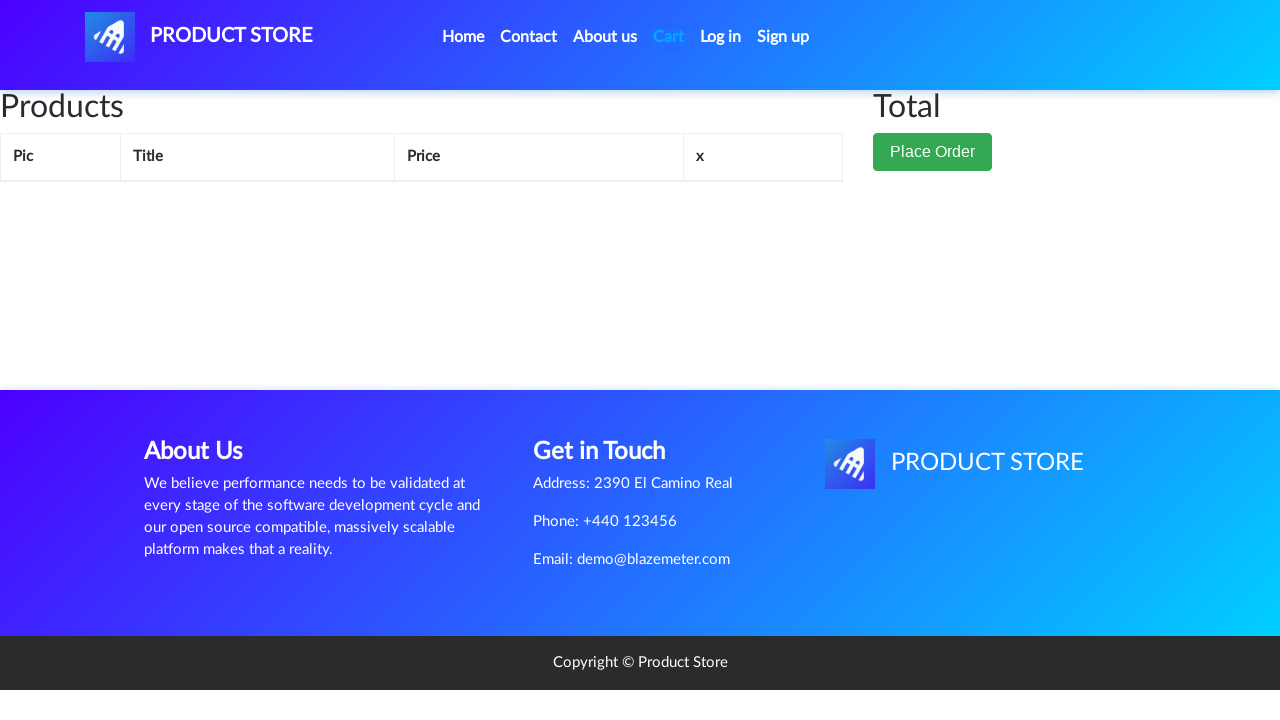

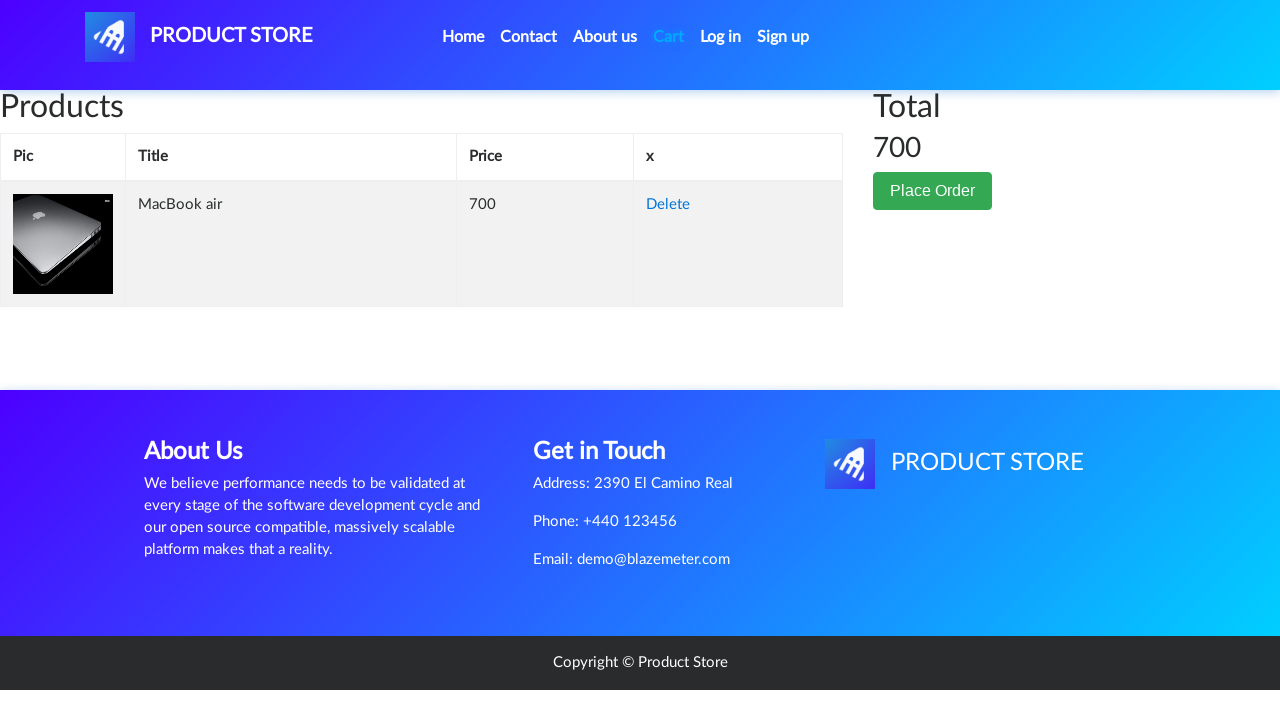